Tests that the applied filter (All/Active/Completed) persists after page refresh by adding tasks, completing one, filtering to completed, and reloading.

Starting URL: https://demo.playwright.dev/todomvc

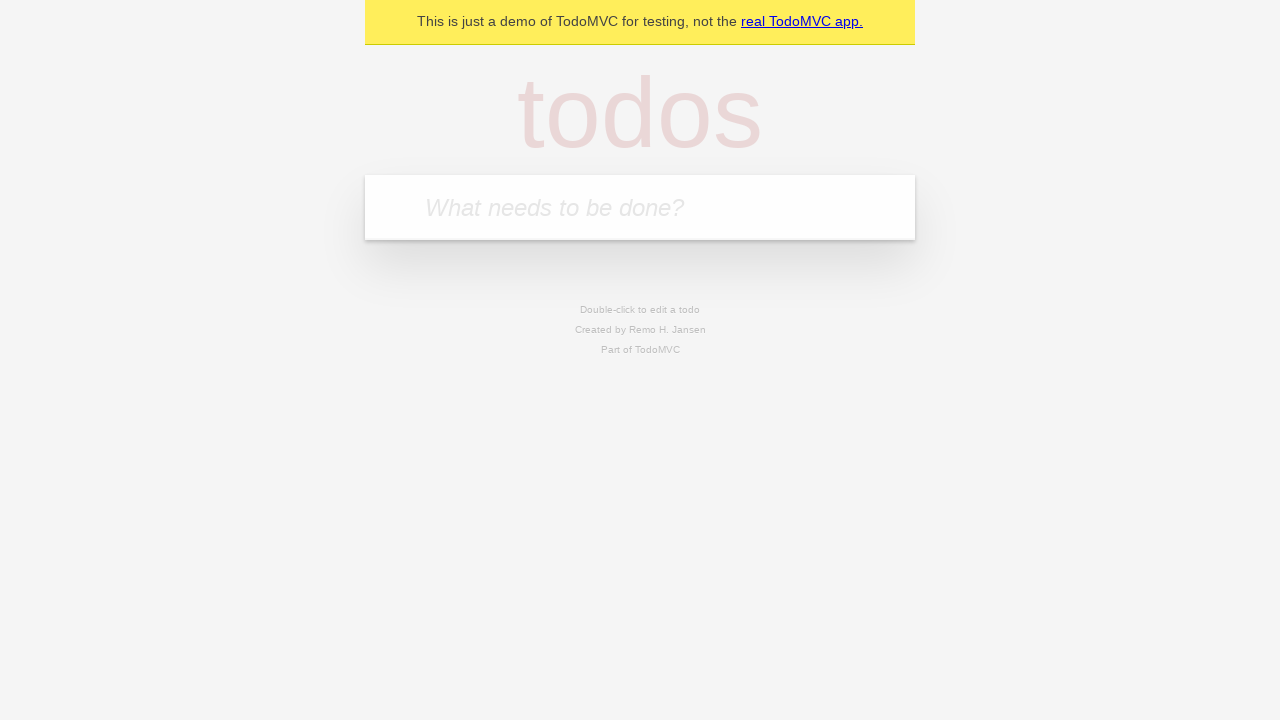

Filled new todo input with first task: 'reply to emails like a responsible adult' on .new-todo
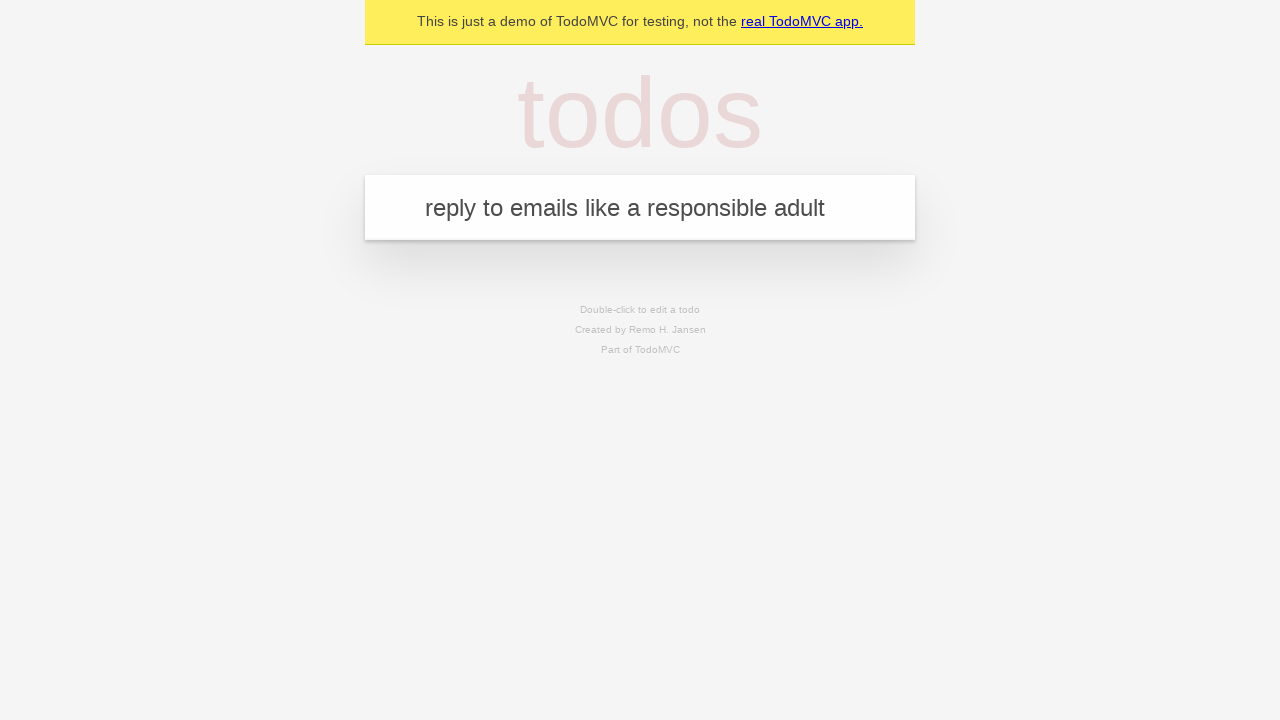

Pressed Enter to add first task on .new-todo
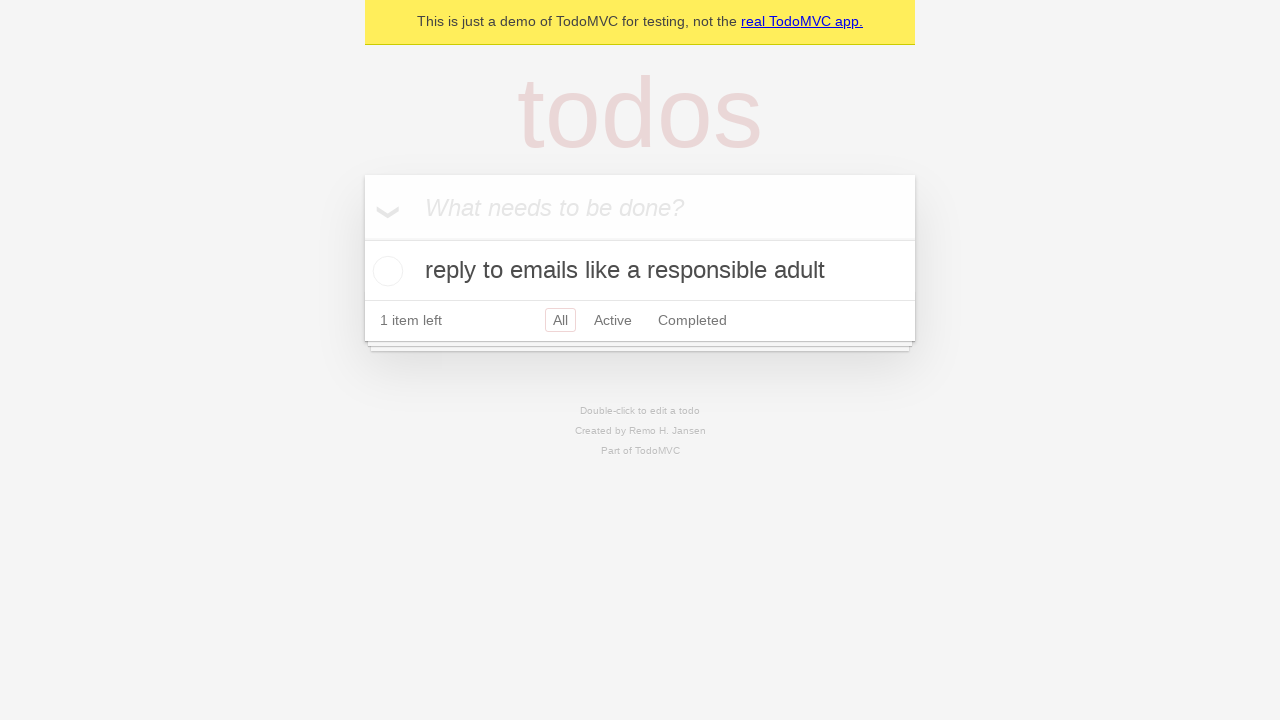

Filled new todo input with second task: 'call mom before she calls again' on .new-todo
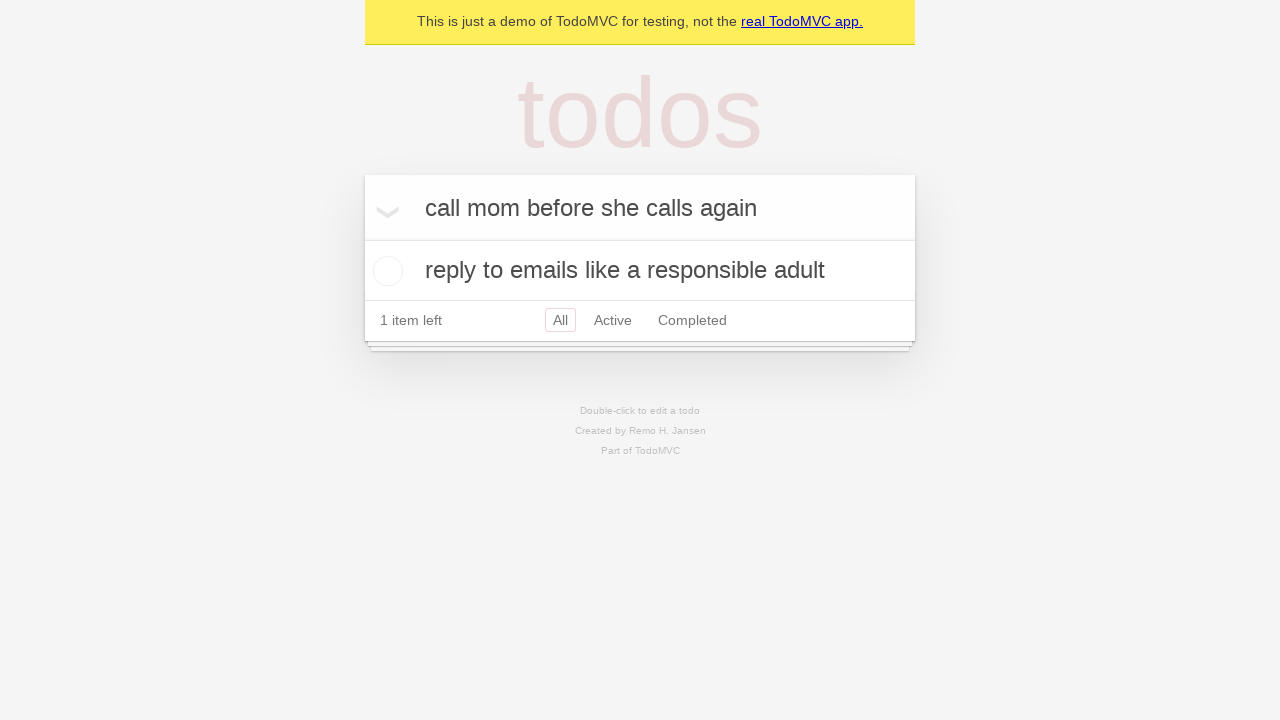

Pressed Enter to add second task on .new-todo
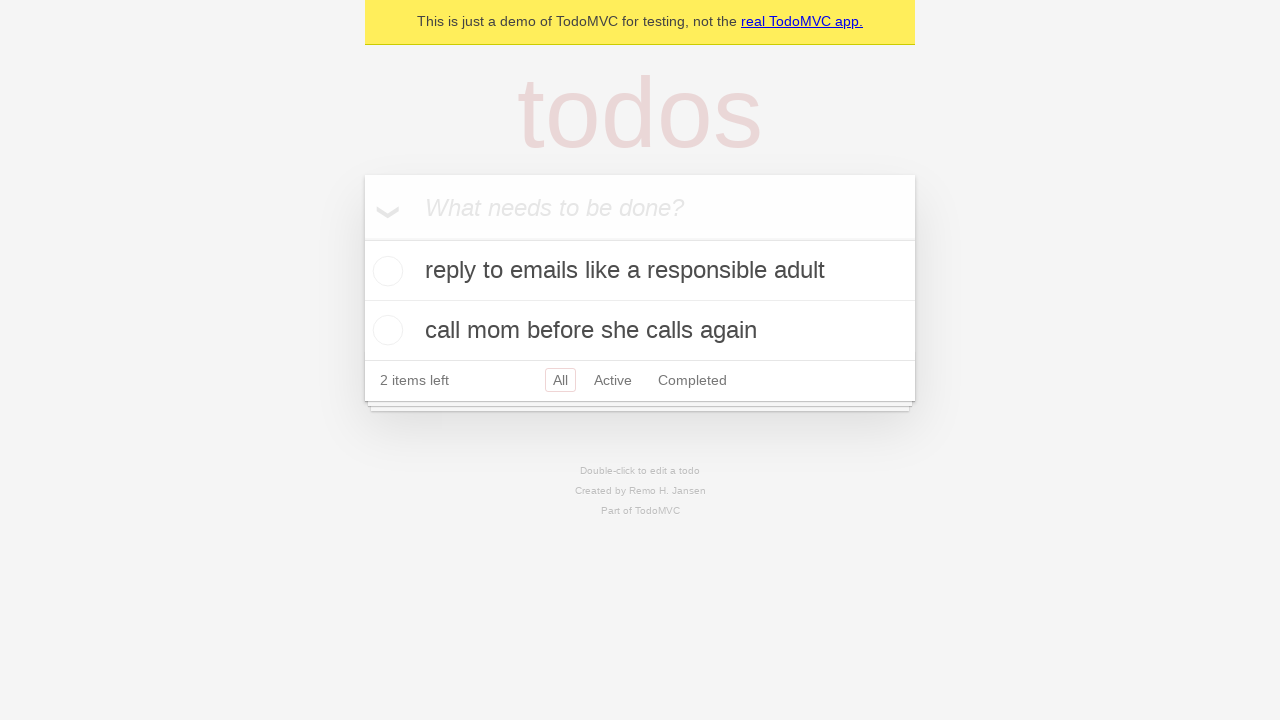

Clicked toggle checkbox to mark second task as completed at (385, 330) on .todo-list li:nth-child(2) .toggle
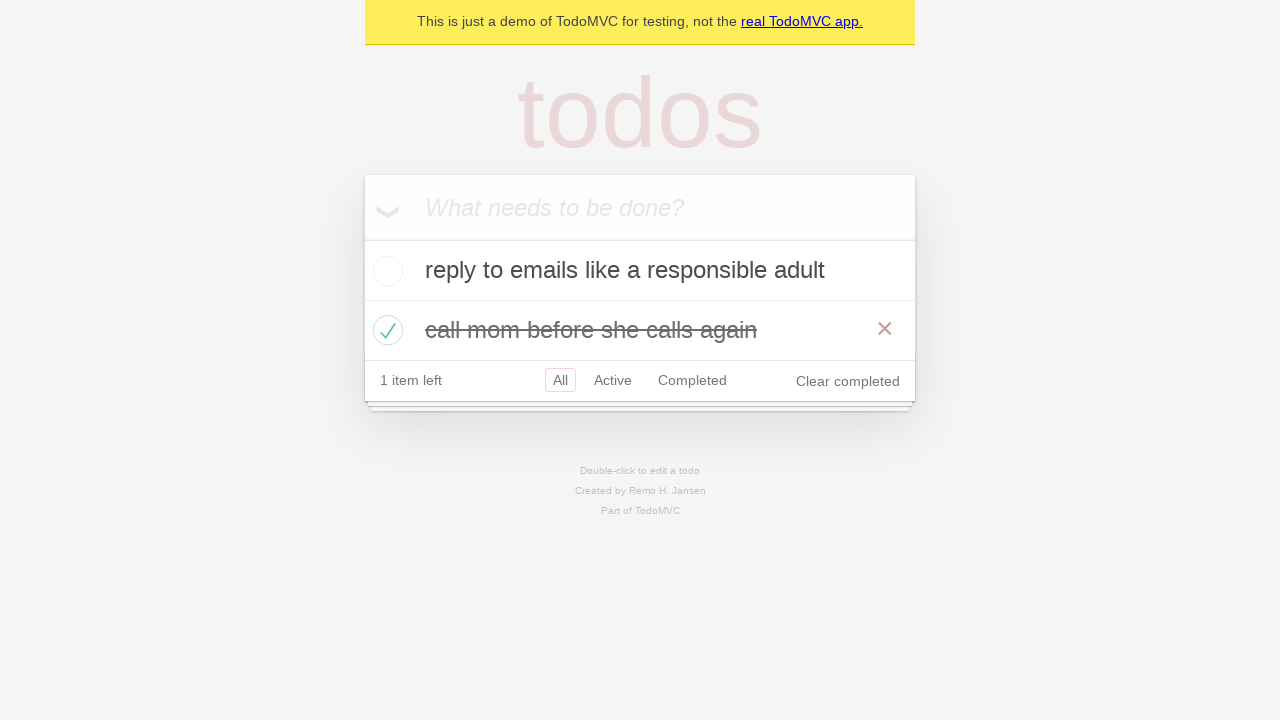

Clicked 'Completed' filter to show only completed tasks at (692, 380) on a[href='#/completed']
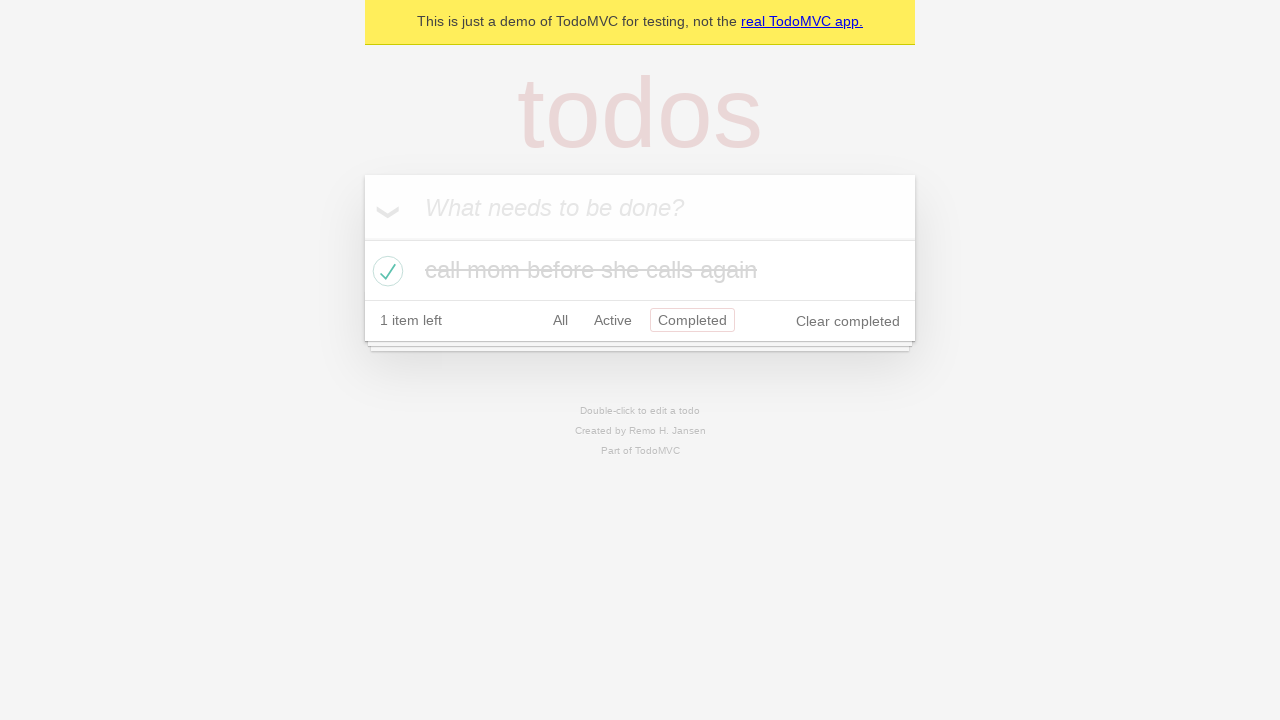

Completed filter applied and task list rendered
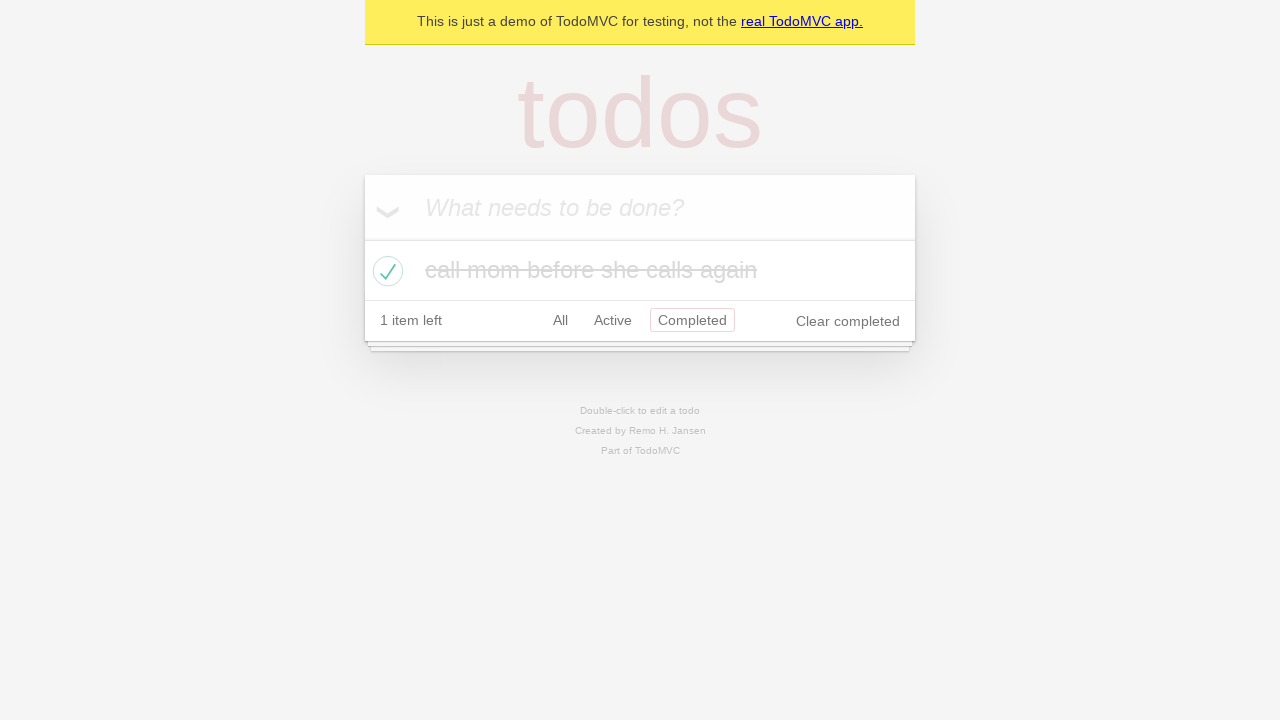

Reloaded the page to test filter persistence
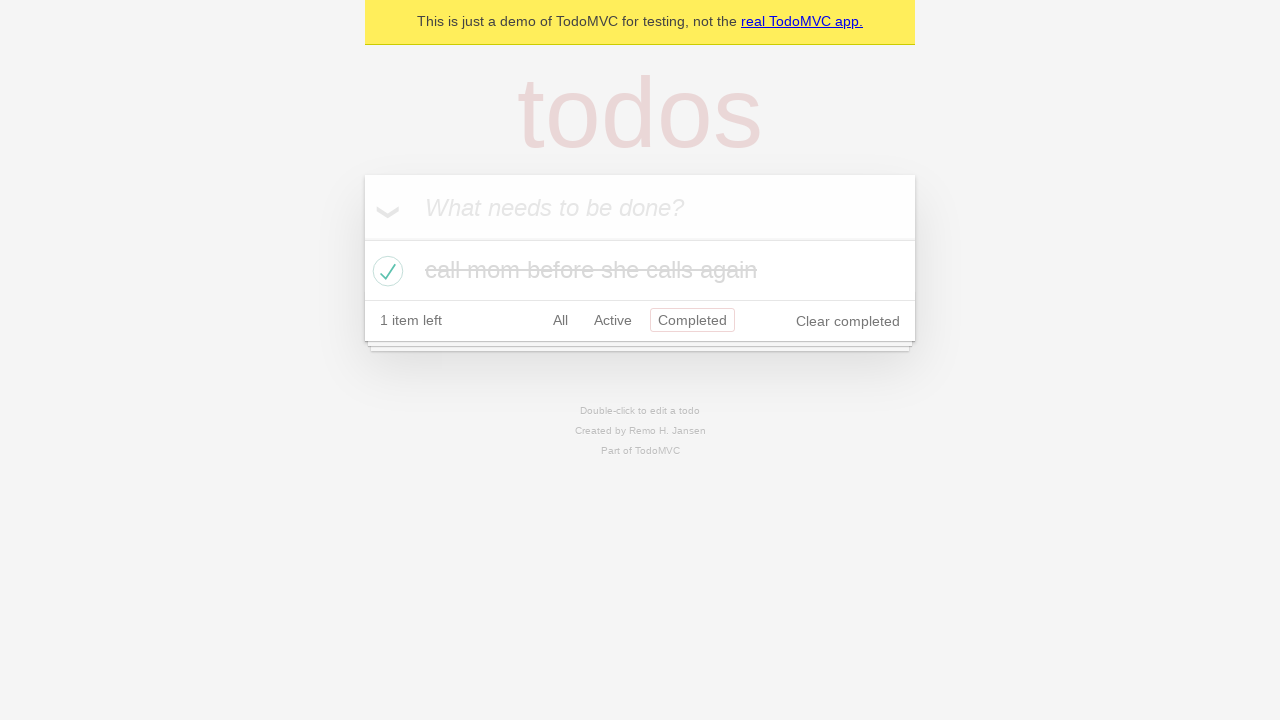

Page reloaded with Completed filter persisted - only completed task visible
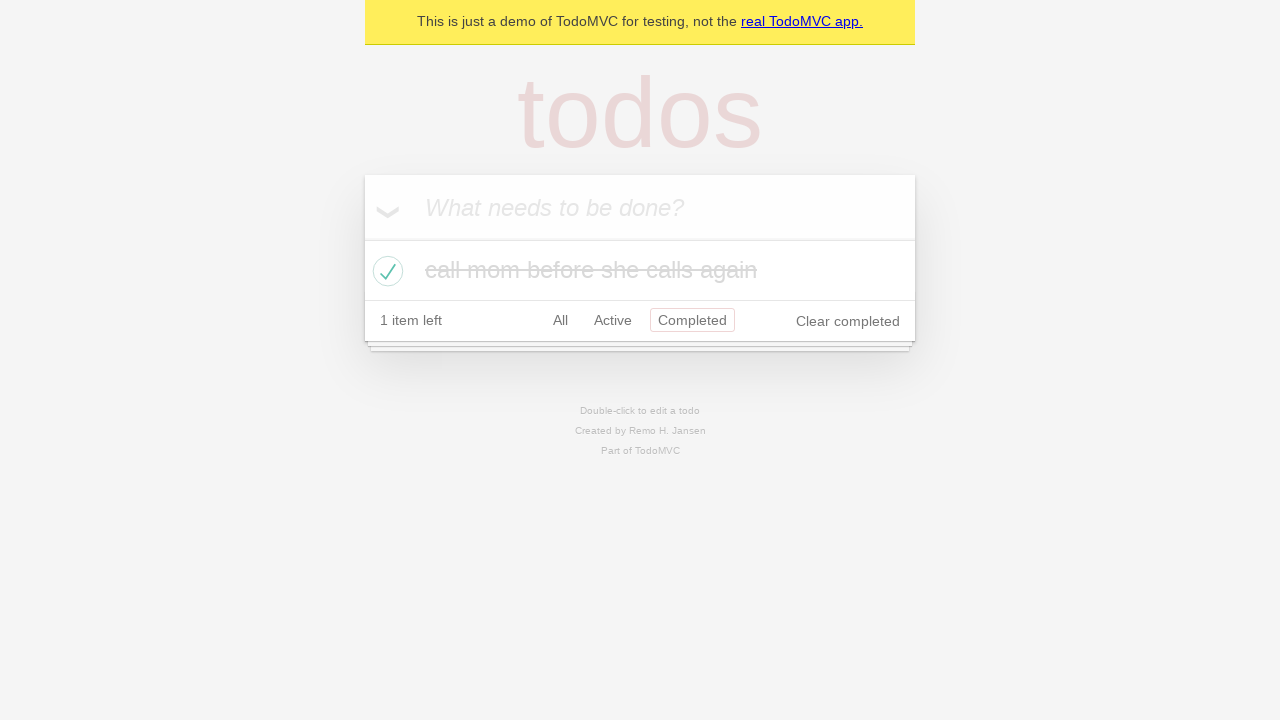

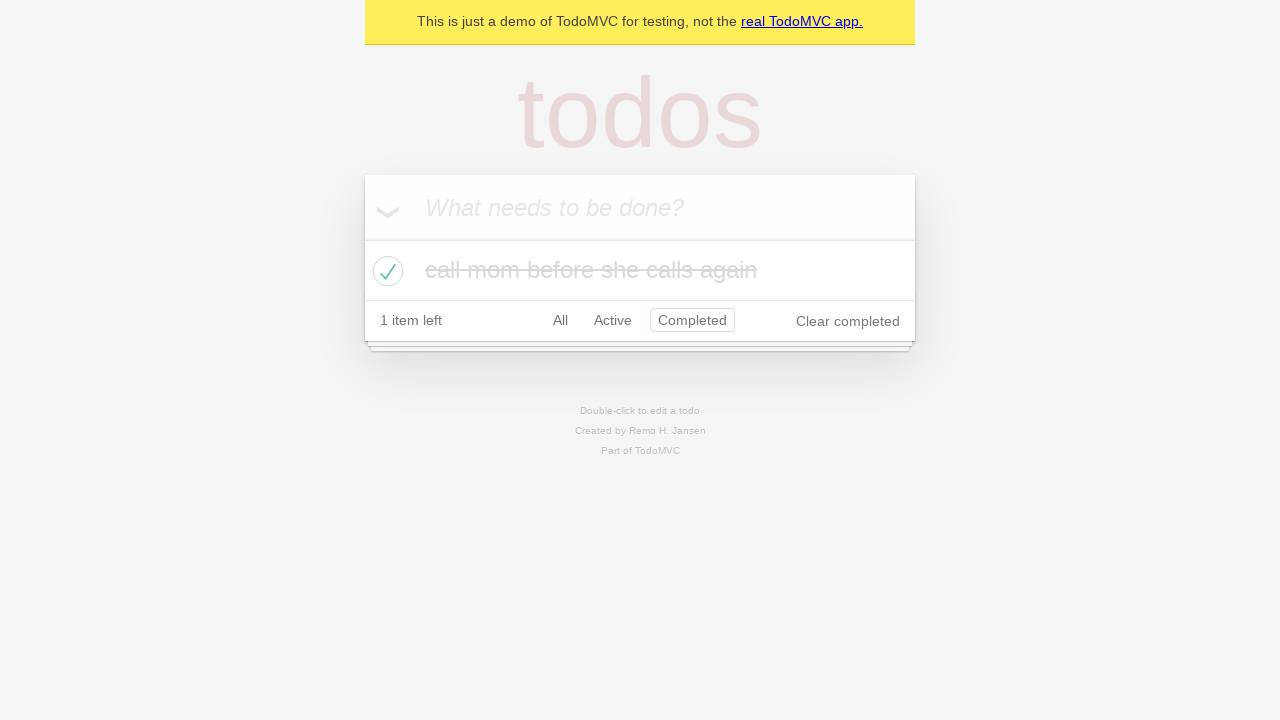